Tests the withdrawal functionality by logging in as customer, clicking withdrawal, entering an amount, and submitting.

Starting URL: https://www.globalsqa.com/angularJs-protractor/BankingProject/#/login

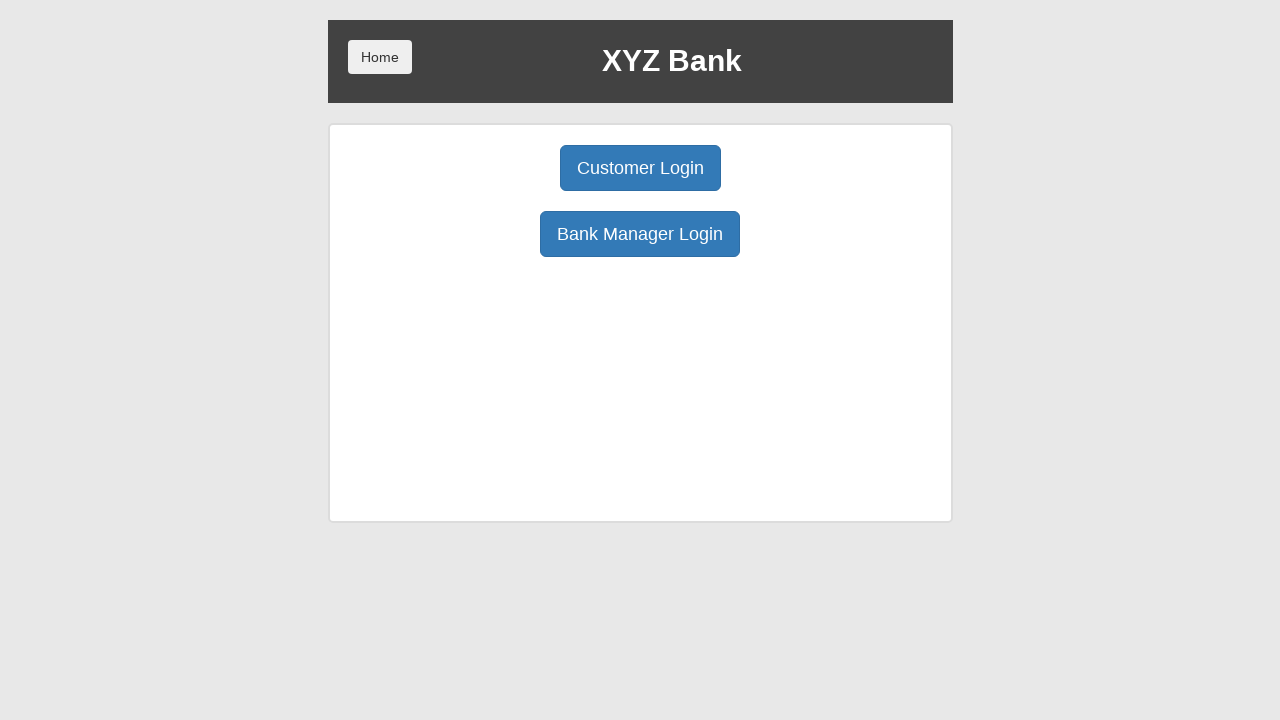

Clicked customer login button at (640, 168) on xpath=/html/body/div/div/div[2]/div/div[1]/div[1]/button
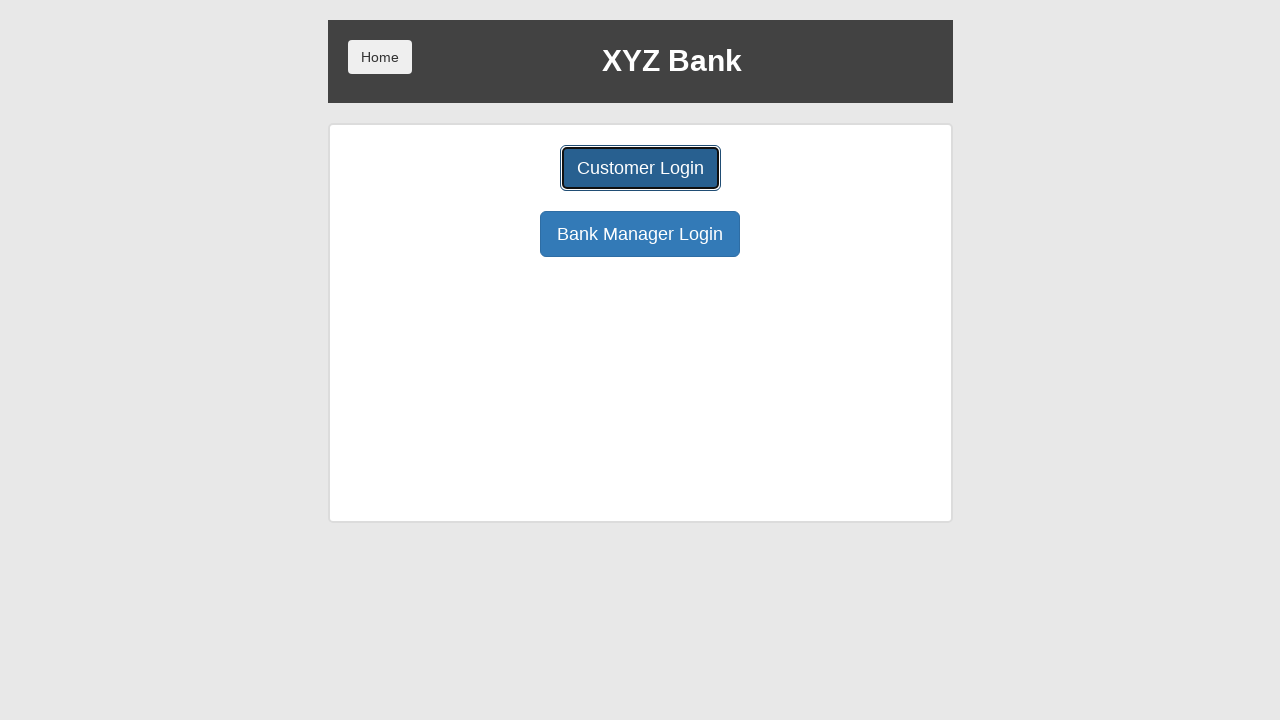

User select dropdown loaded
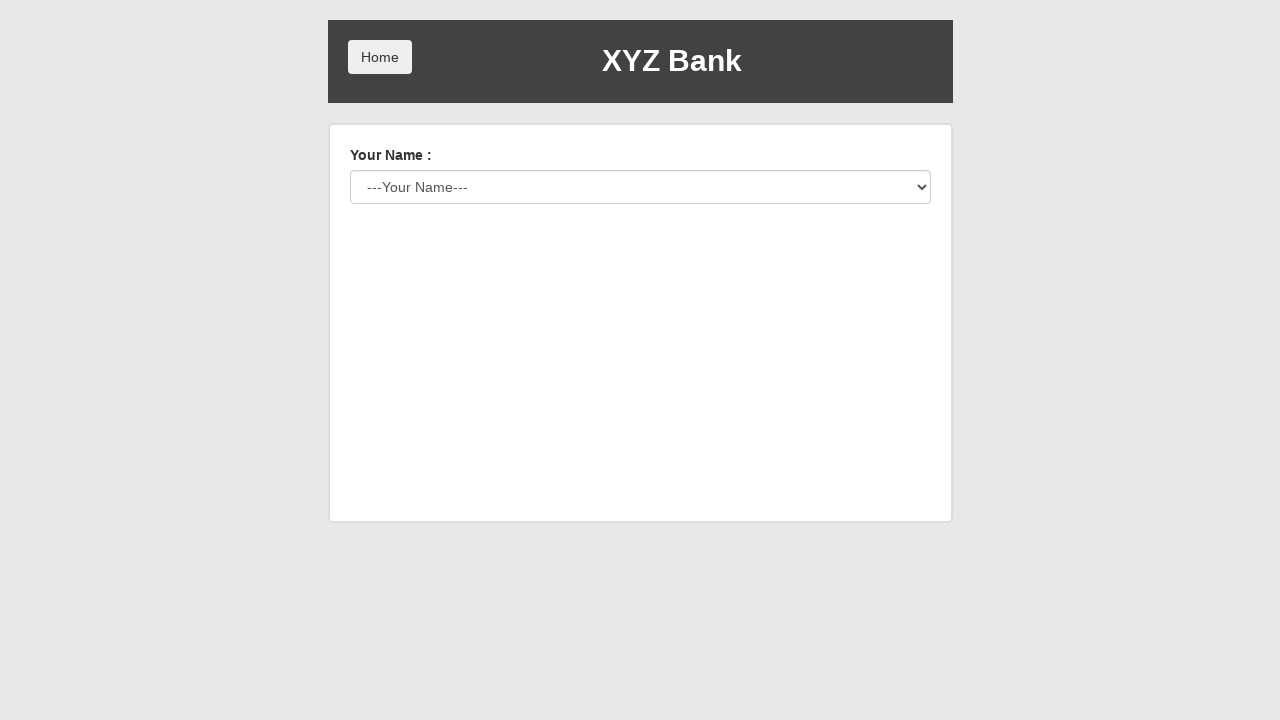

Selected customer from dropdown on #userSelect
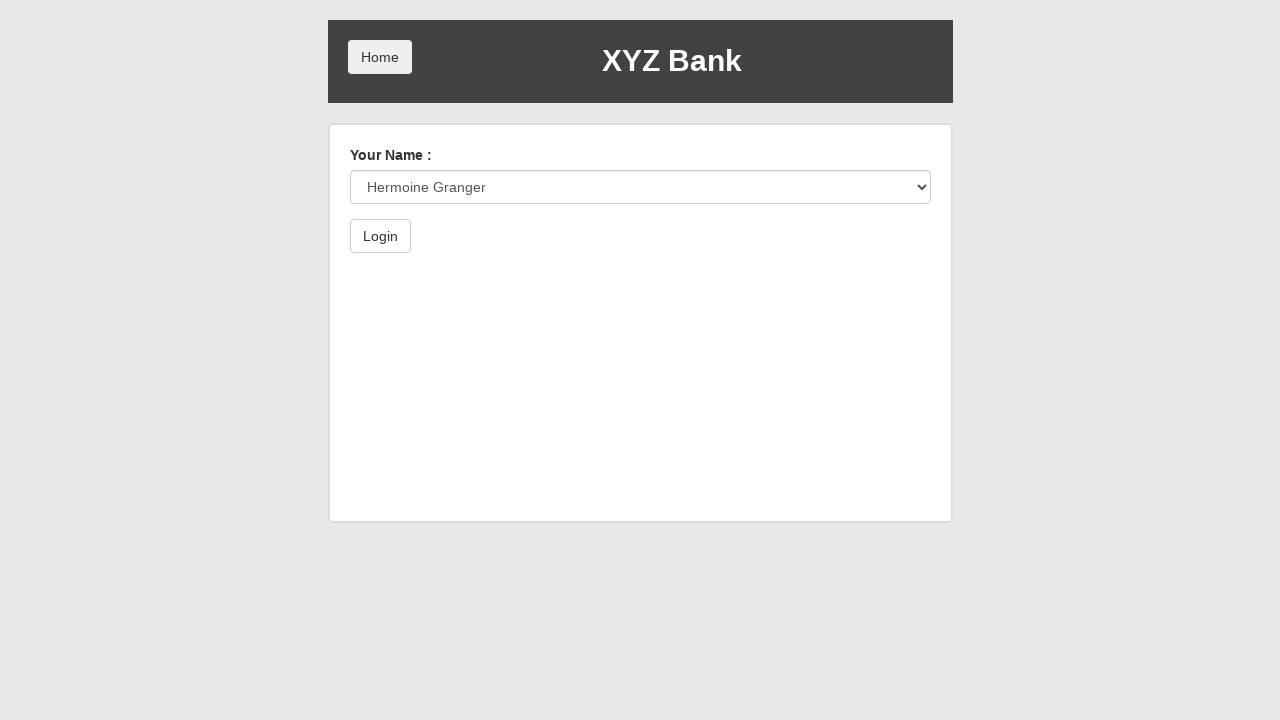

Clicked login button to authenticate customer at (380, 236) on xpath=/html/body/div/div/div[2]/div/form/button
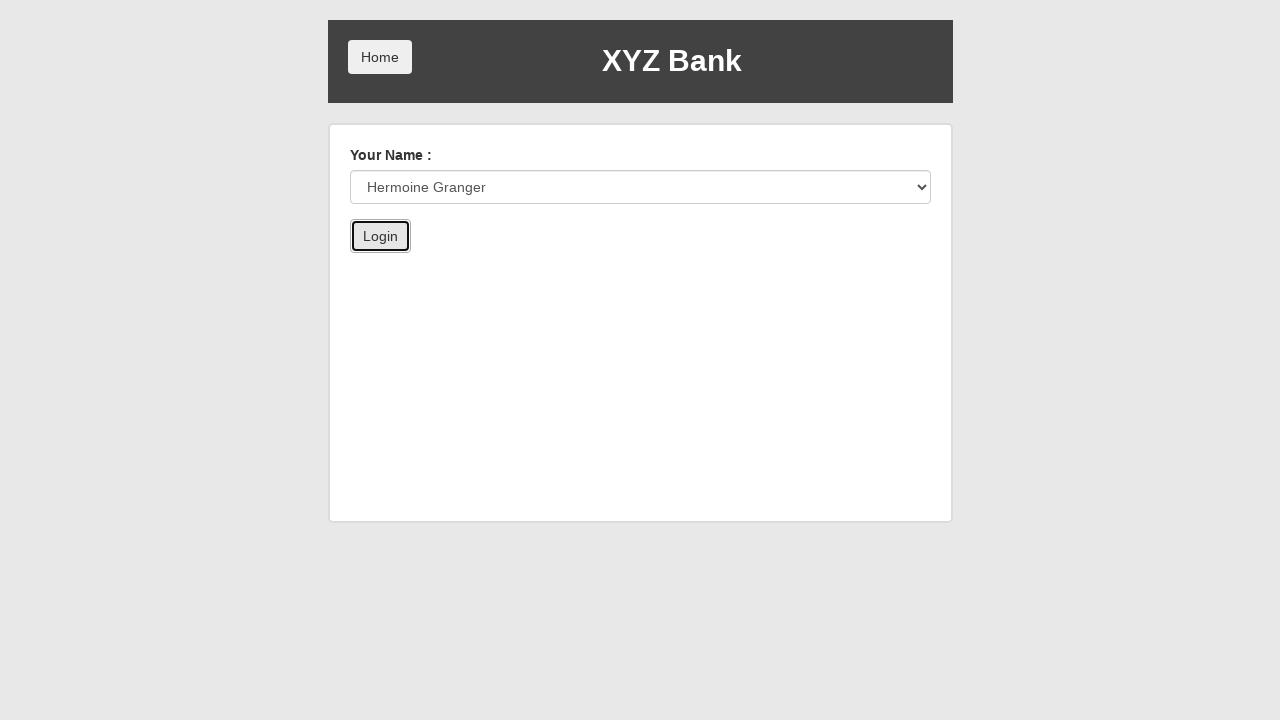

Withdrawal button is visible
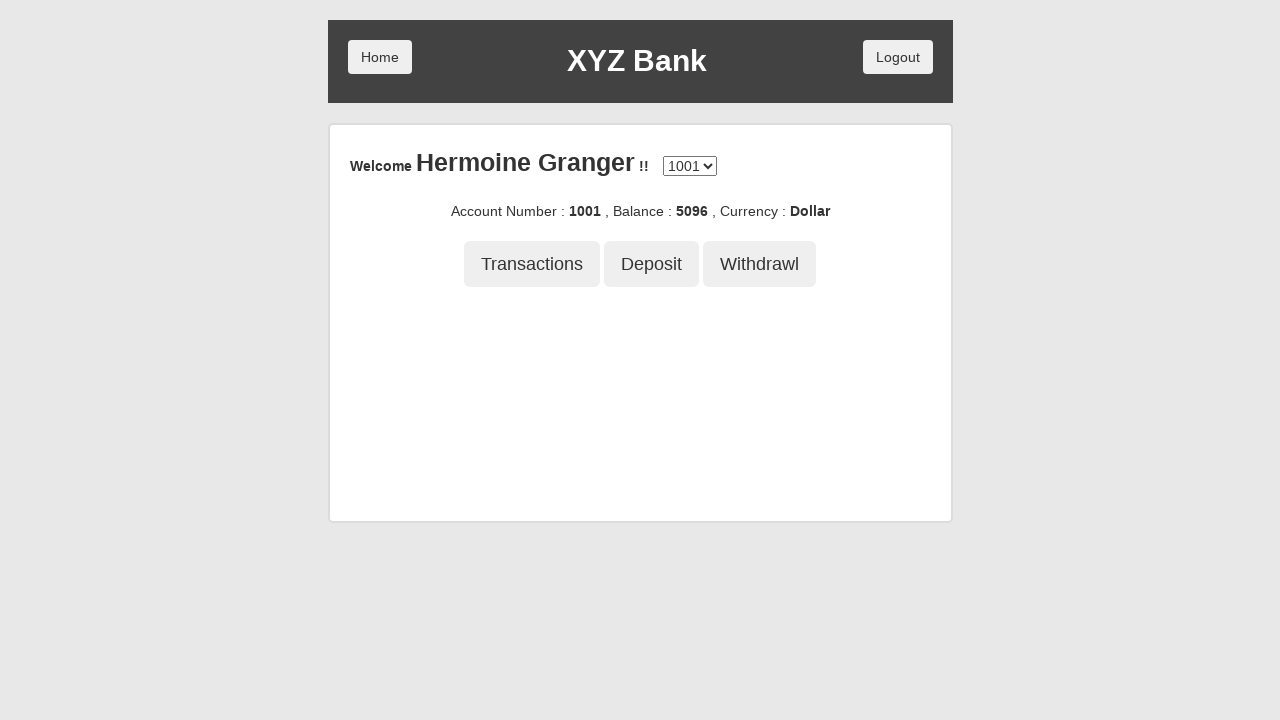

Clicked withdrawal button at (760, 264) on xpath=/html/body/div/div/div[2]/div/div[3]/button[3]
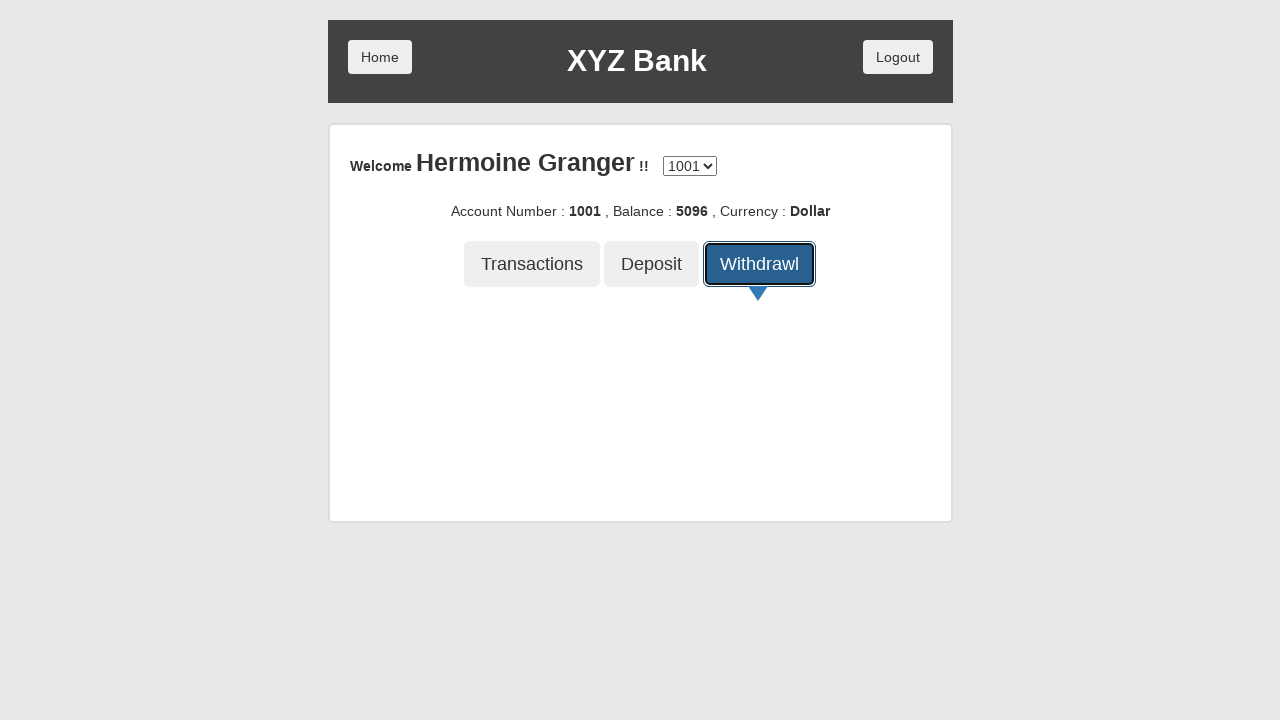

Withdrawal amount input field loaded
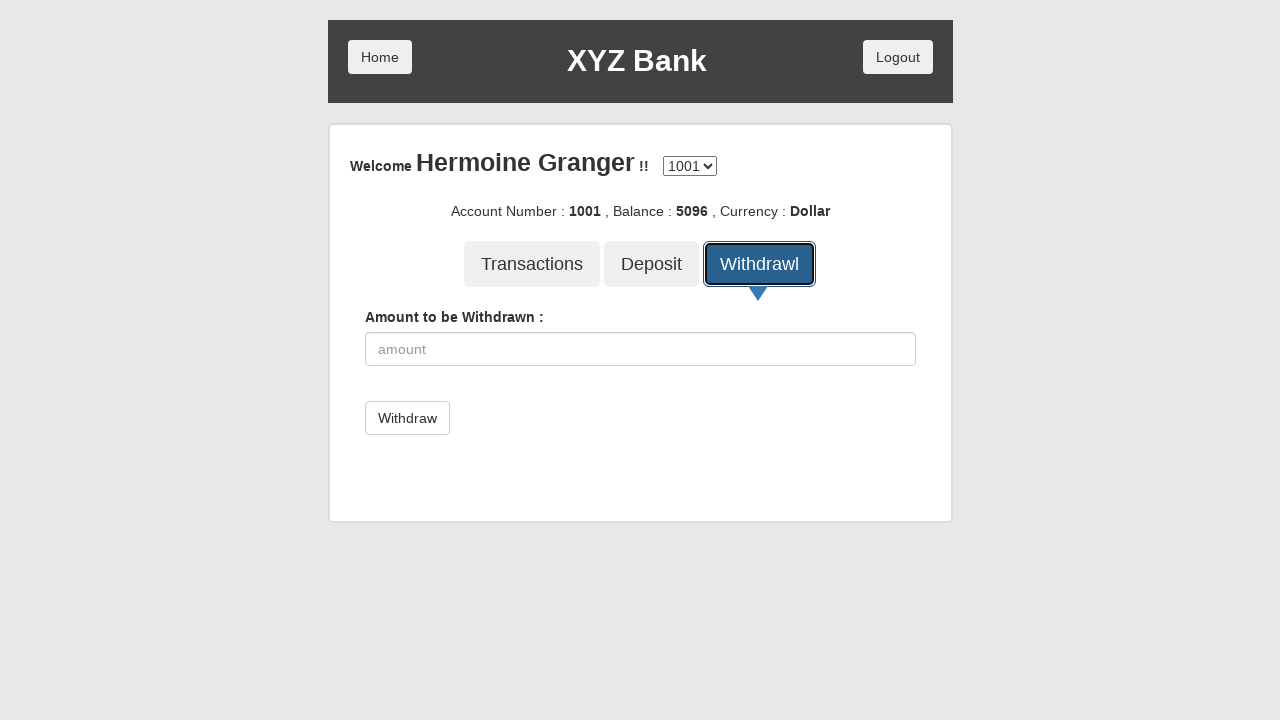

Entered withdrawal amount: 1000 on xpath=/html/body/div/div/div[2]/div/div[4]/div/form/div/input
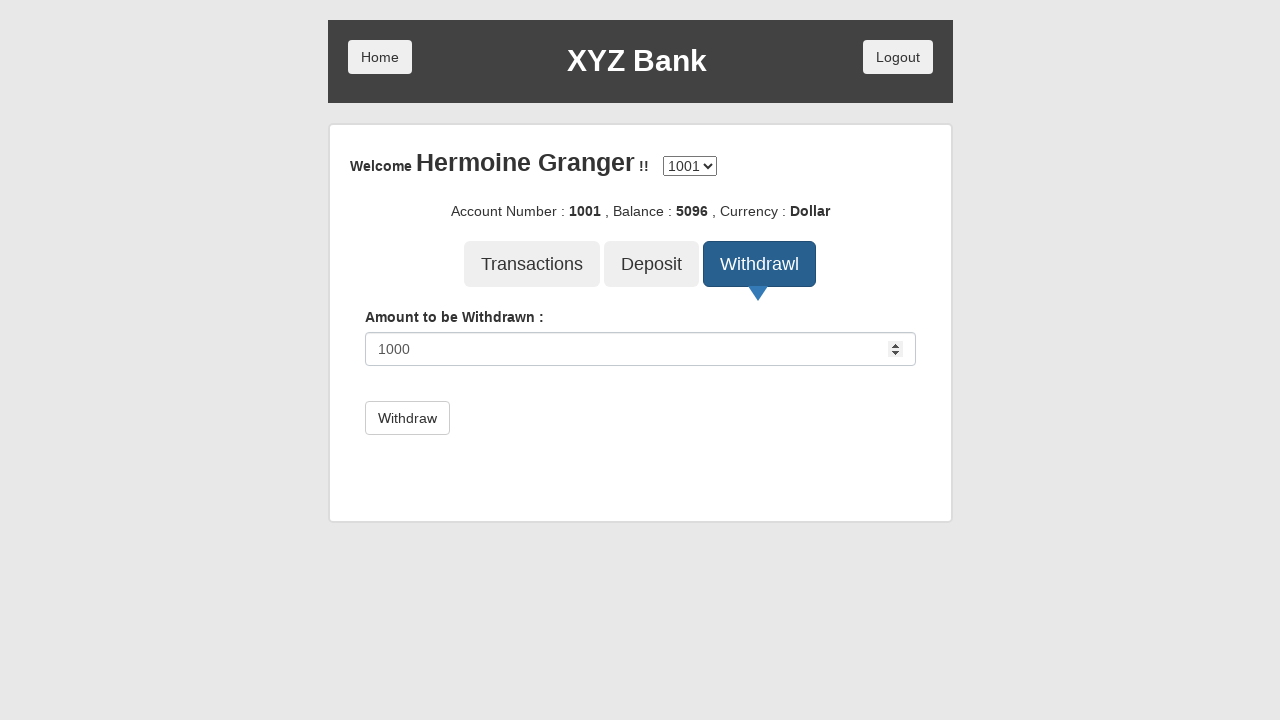

Clicked withdrawal submit button at (407, 418) on xpath=/html/body/div/div/div[2]/div/div[4]/div/form/button
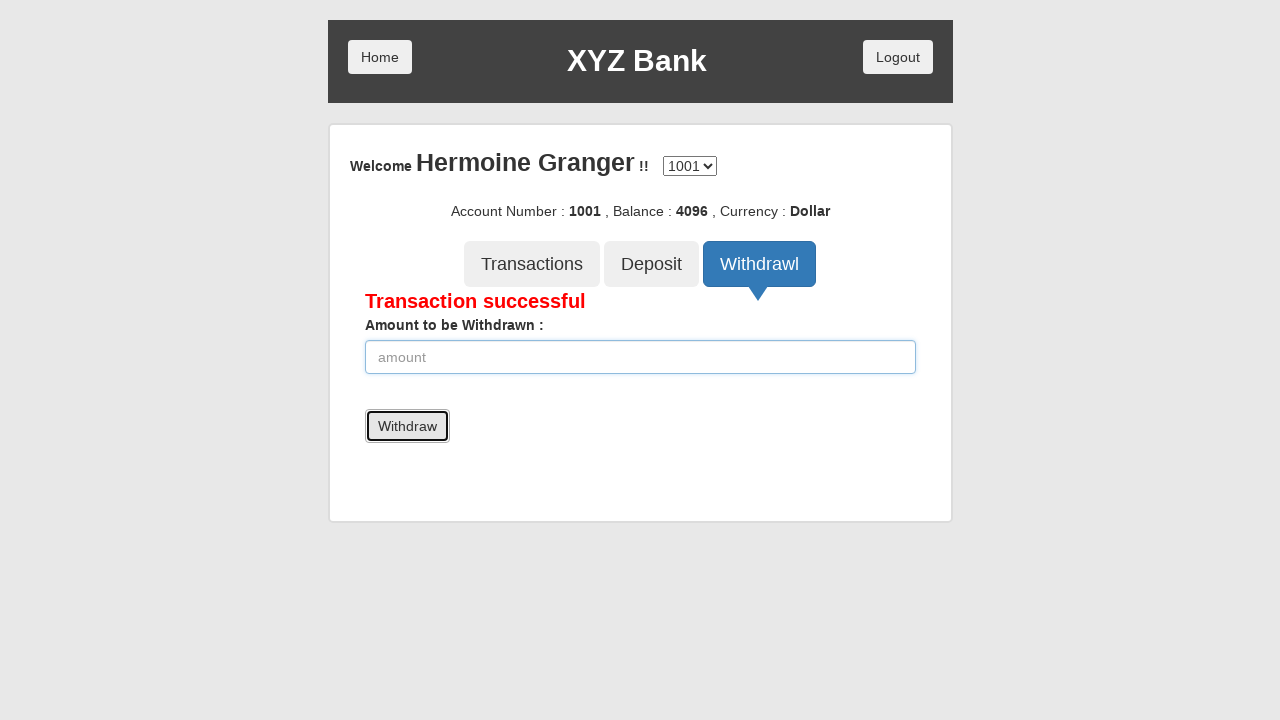

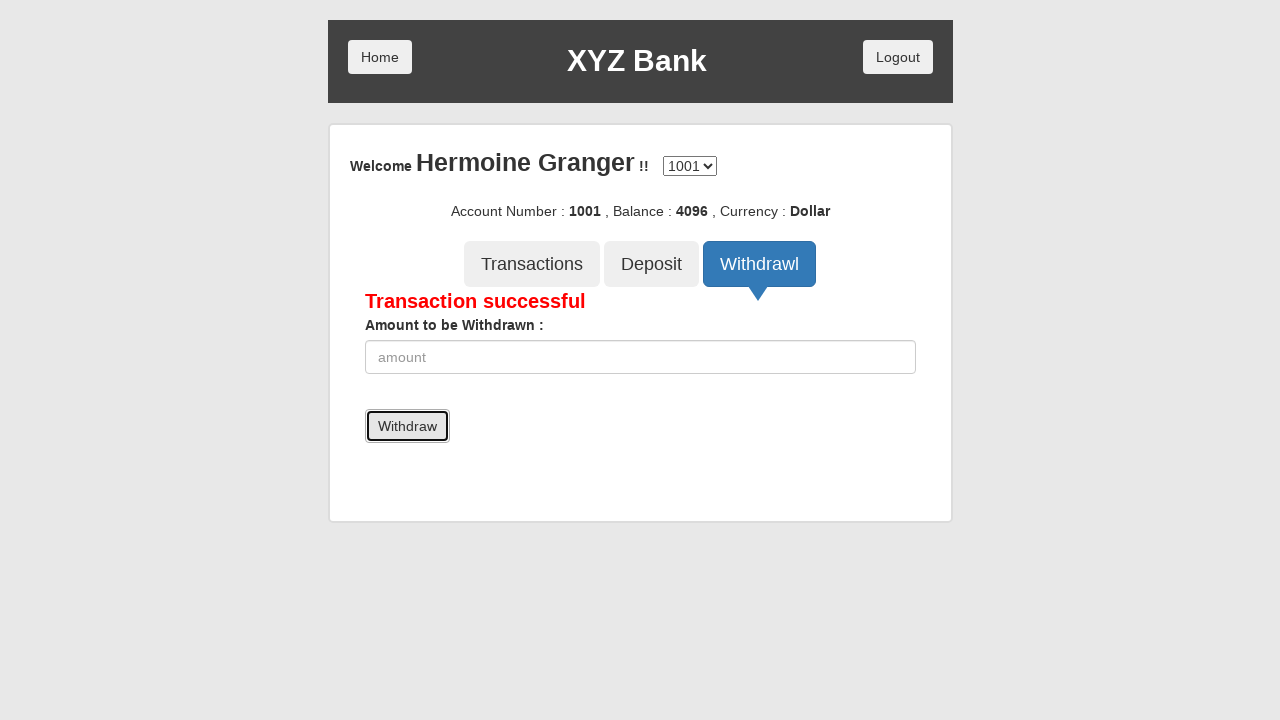